Tests context menu functionality by right-clicking on a designated area and verifying an alert appears.

Starting URL: https://the-internet.herokuapp.com/

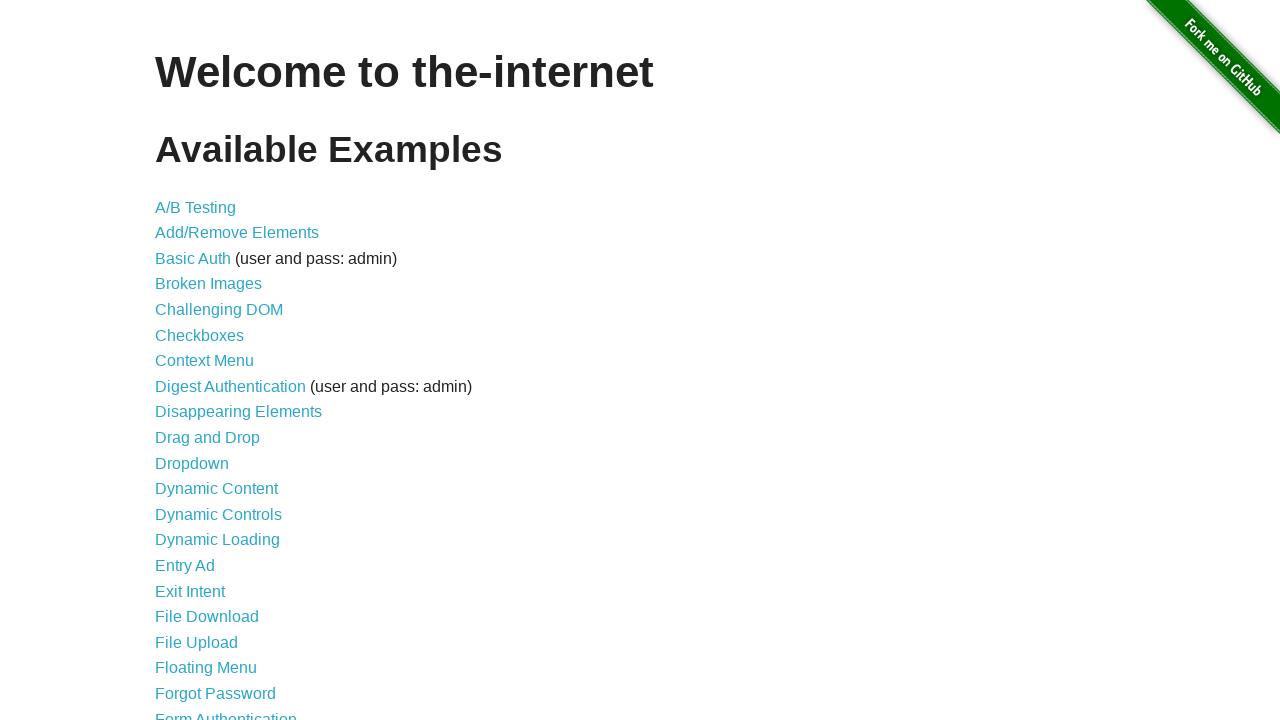

Clicked on Context Menu link at (204, 361) on a[href*='context']
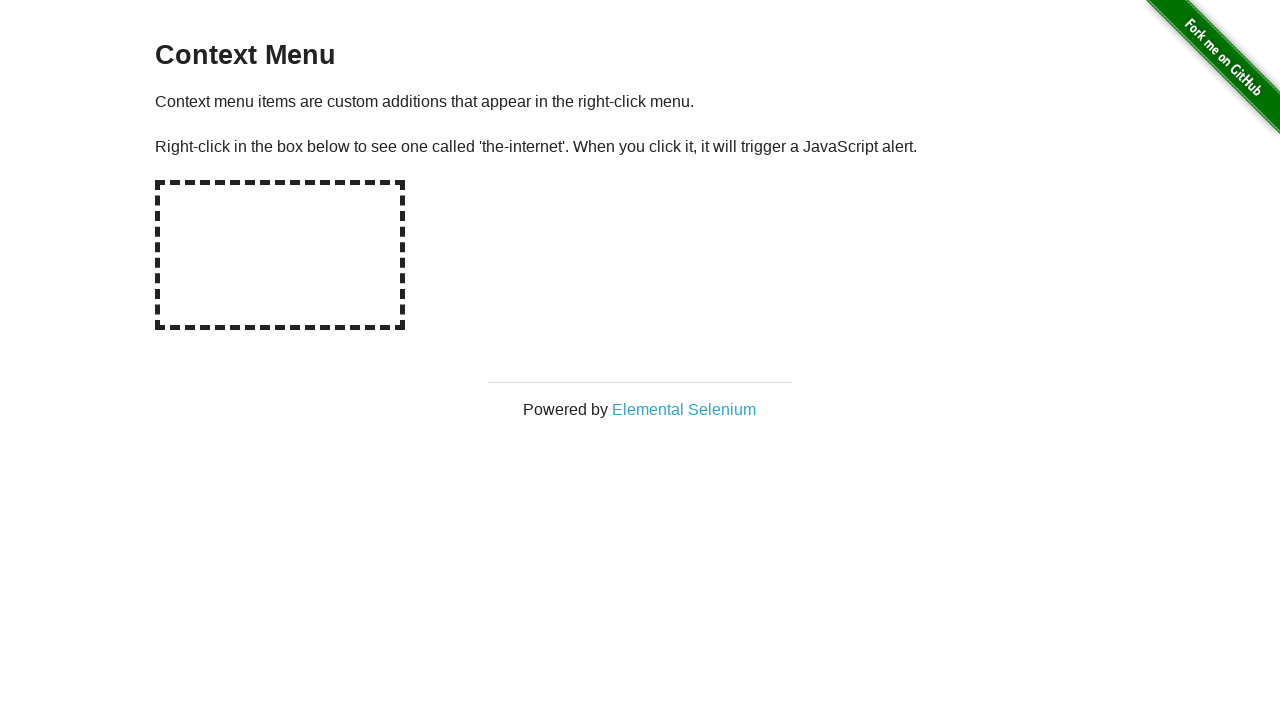

Set up dialog handler to accept alerts
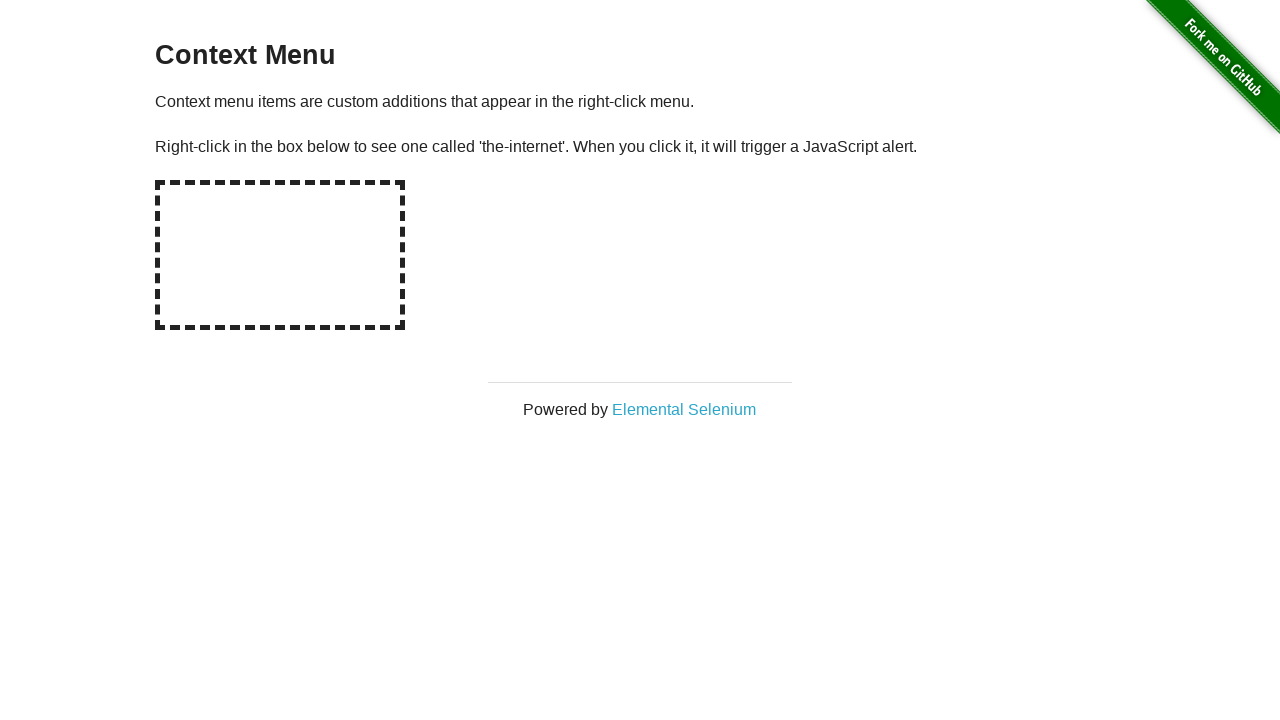

Right-clicked on hot-spot element to trigger context menu at (280, 255) on #hot-spot
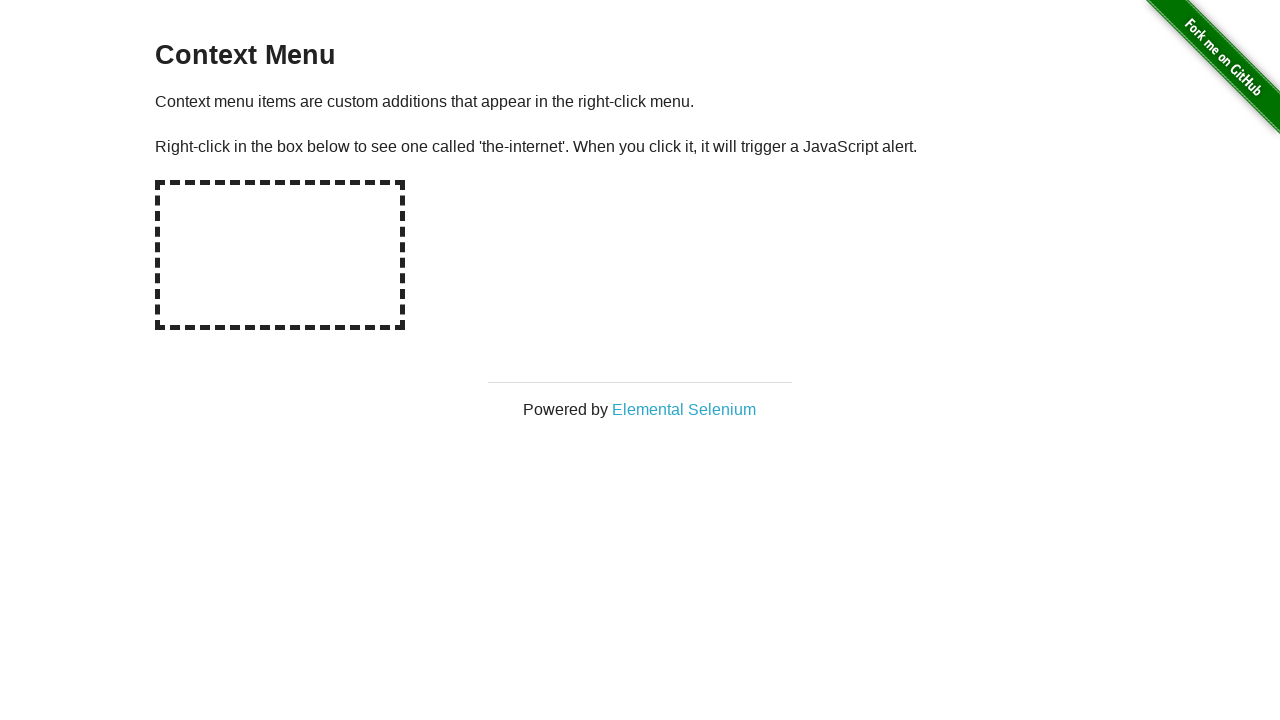

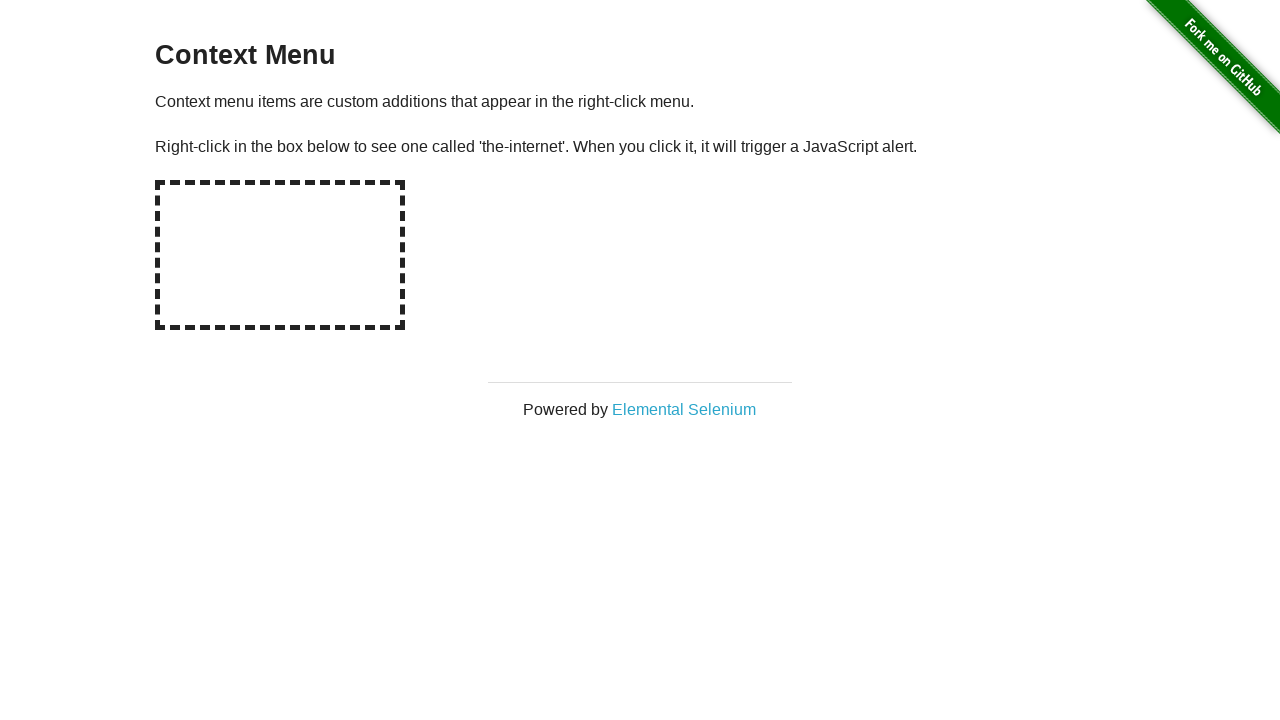